Tests that the OrangeHRM logo is displayed on the login page

Starting URL: https://opensource-demo.orangehrmlive.com/web/index.php/auth/login

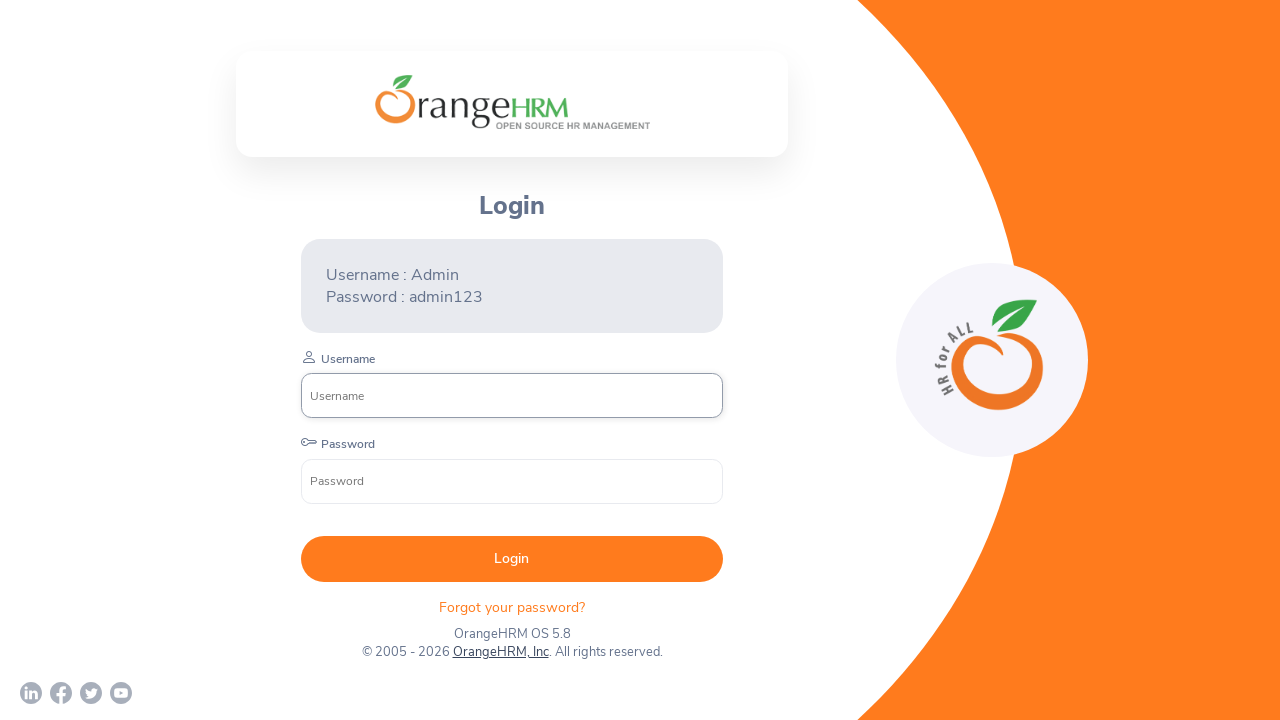

Navigated to OrangeHRM login page
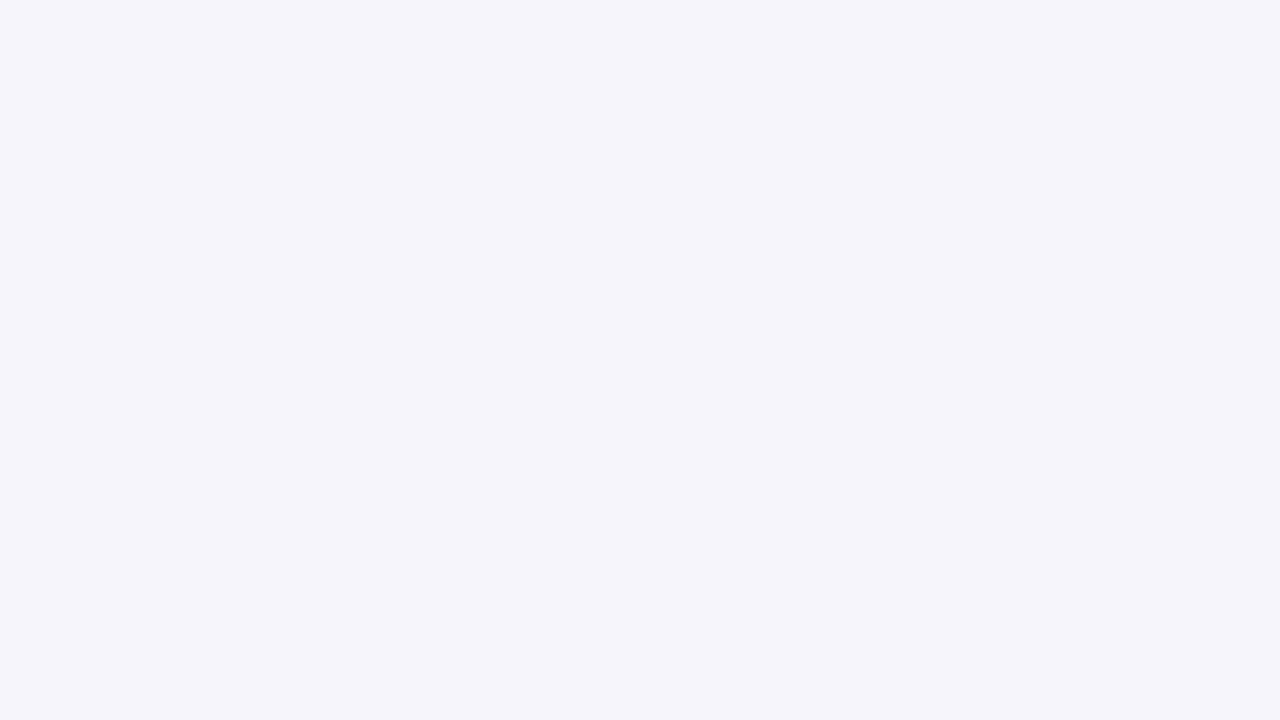

OrangeHRM logo element became visible
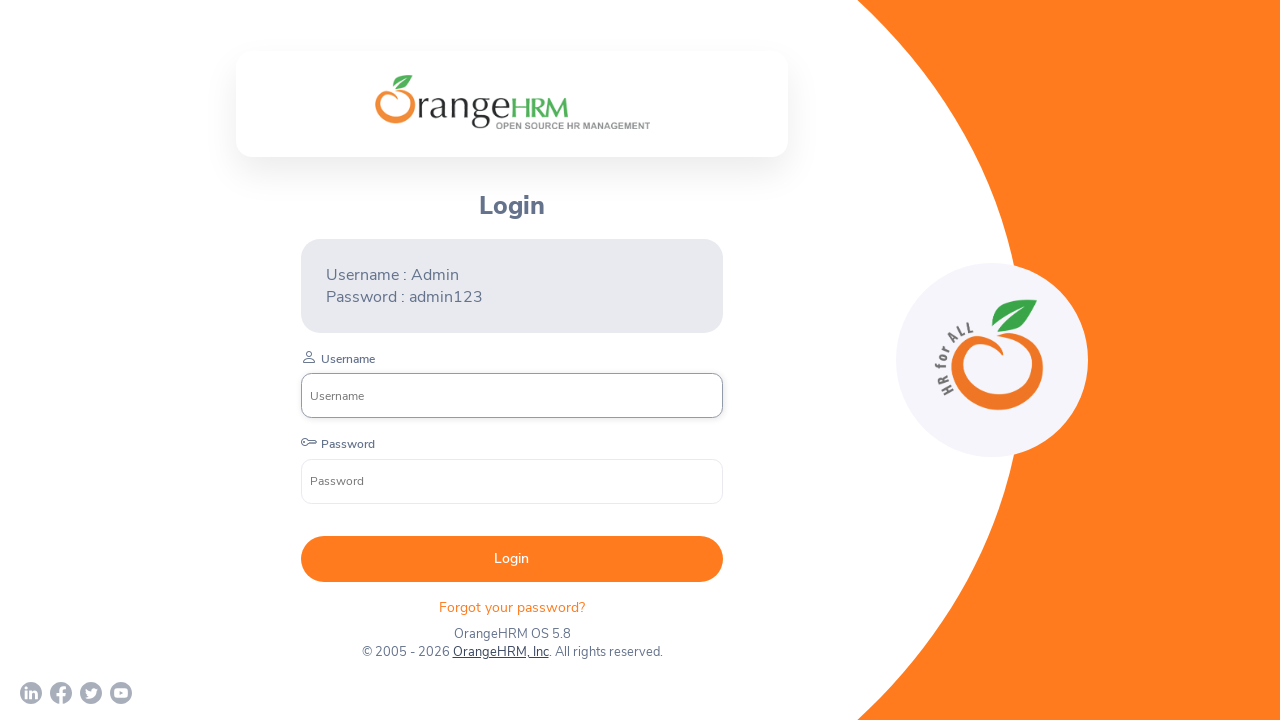

Verified that OrangeHRM logo is displayed on login page
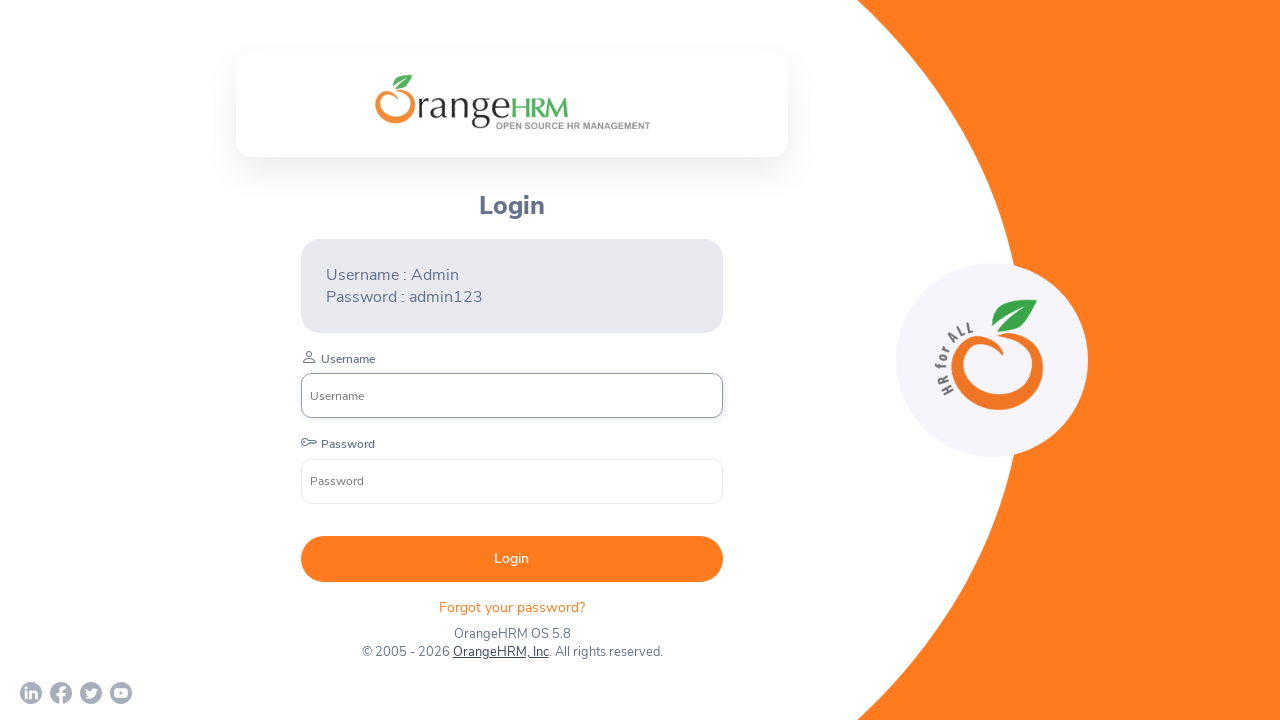

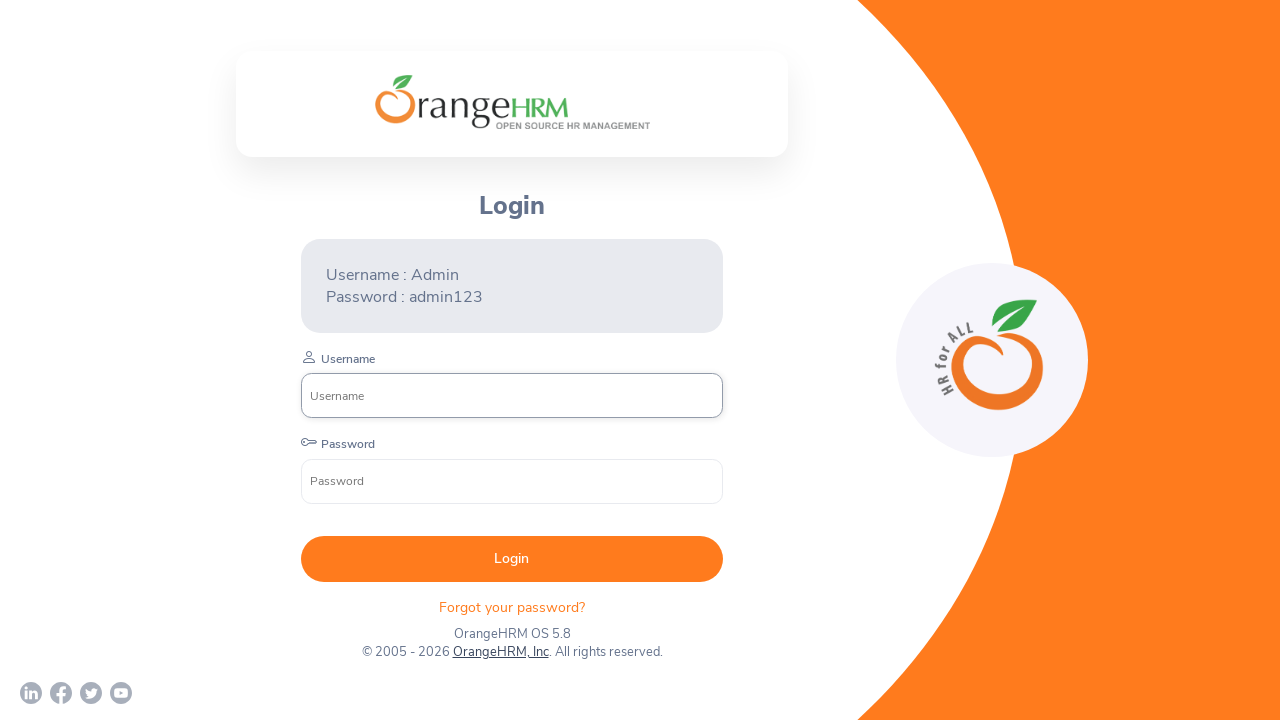